Navigates to the BTES company about page and verifies the page loads successfully by checking the title

Starting URL: https://www.btes.co.in/about-company/about-btes

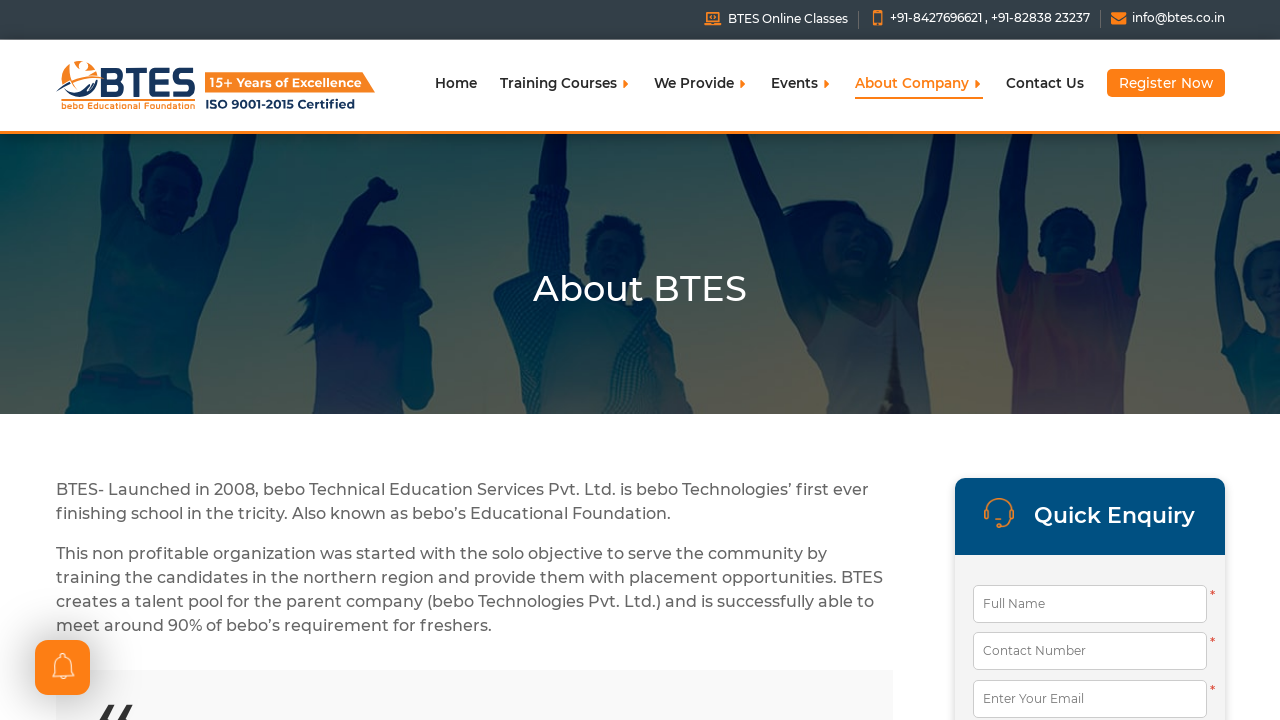

Waited for page DOM to load
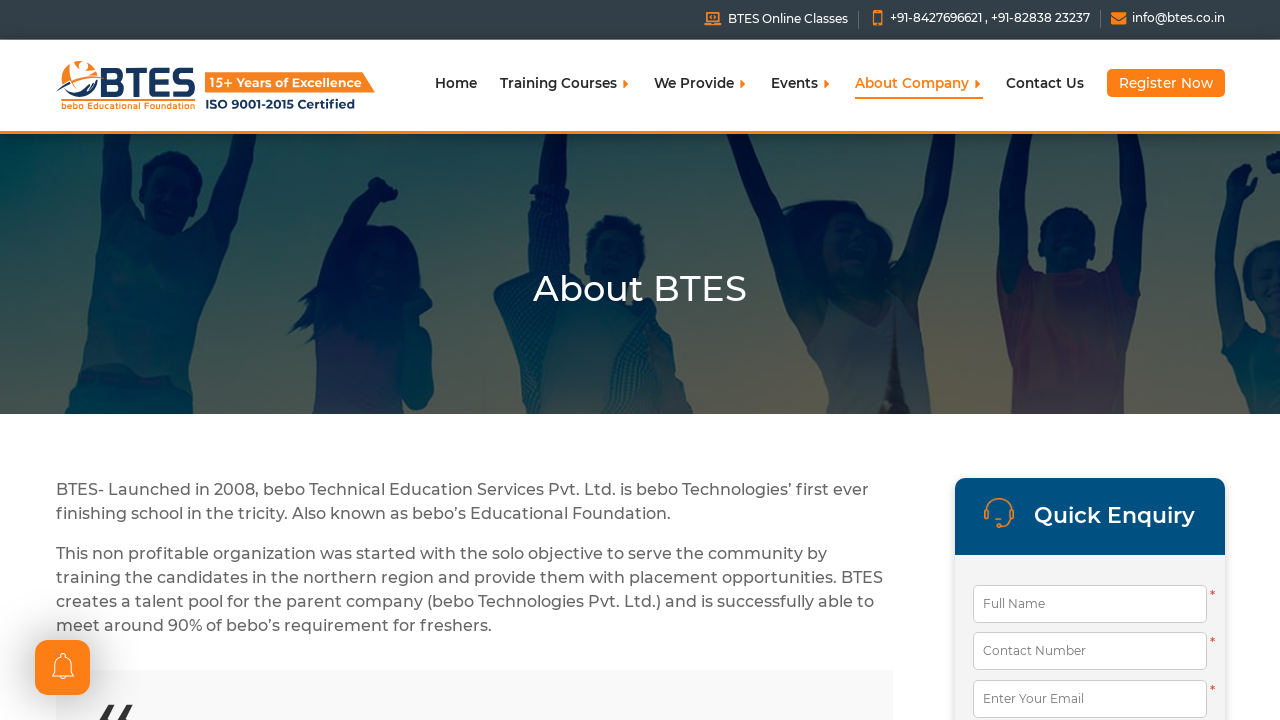

Retrieved page title
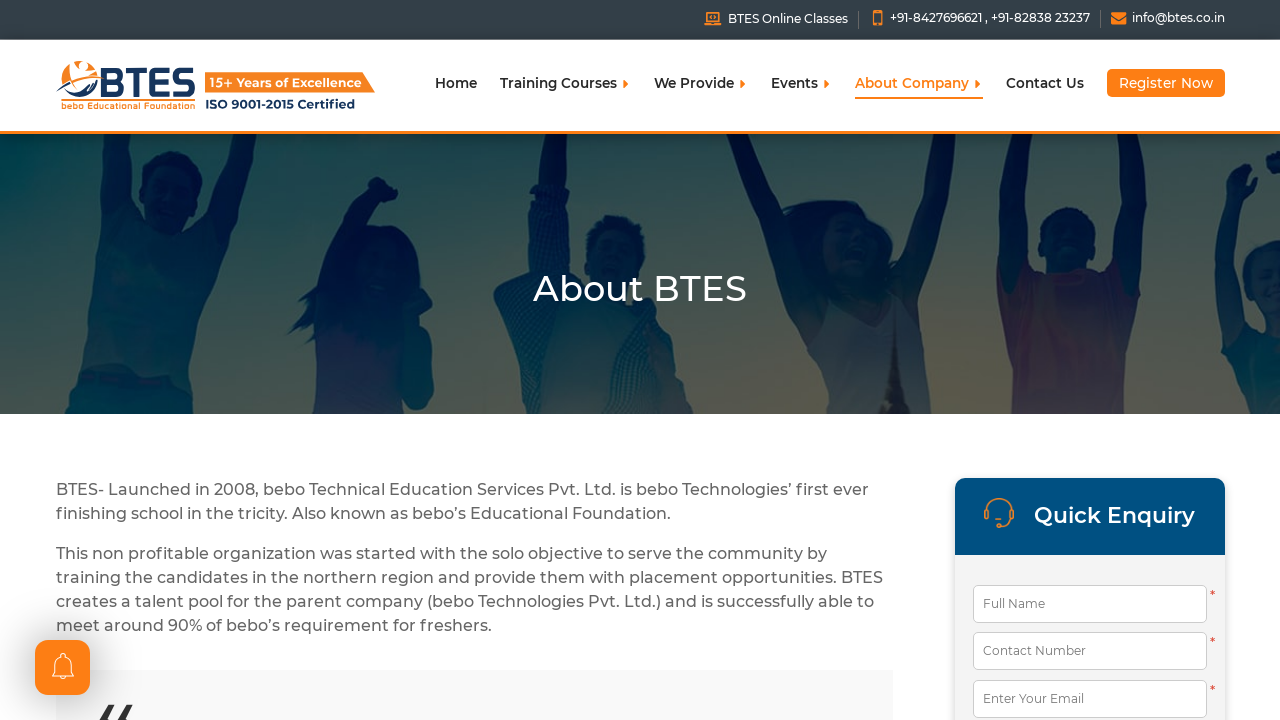

Verified page title is not empty
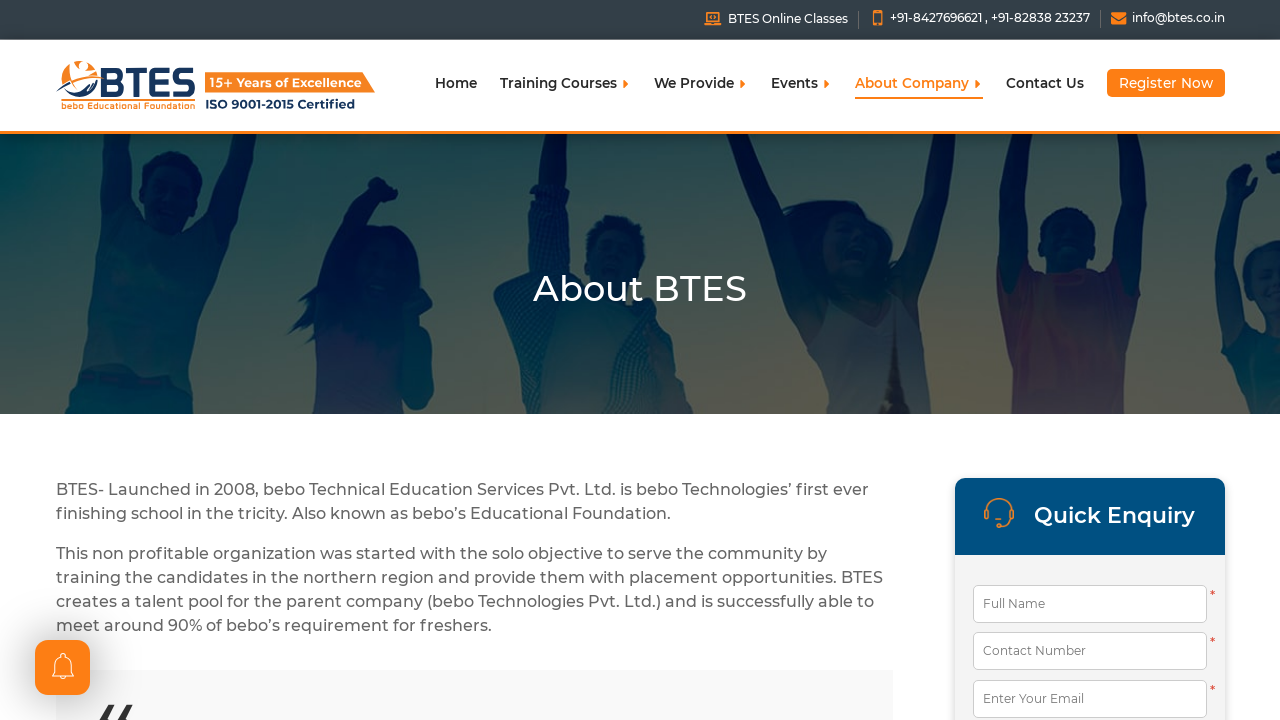

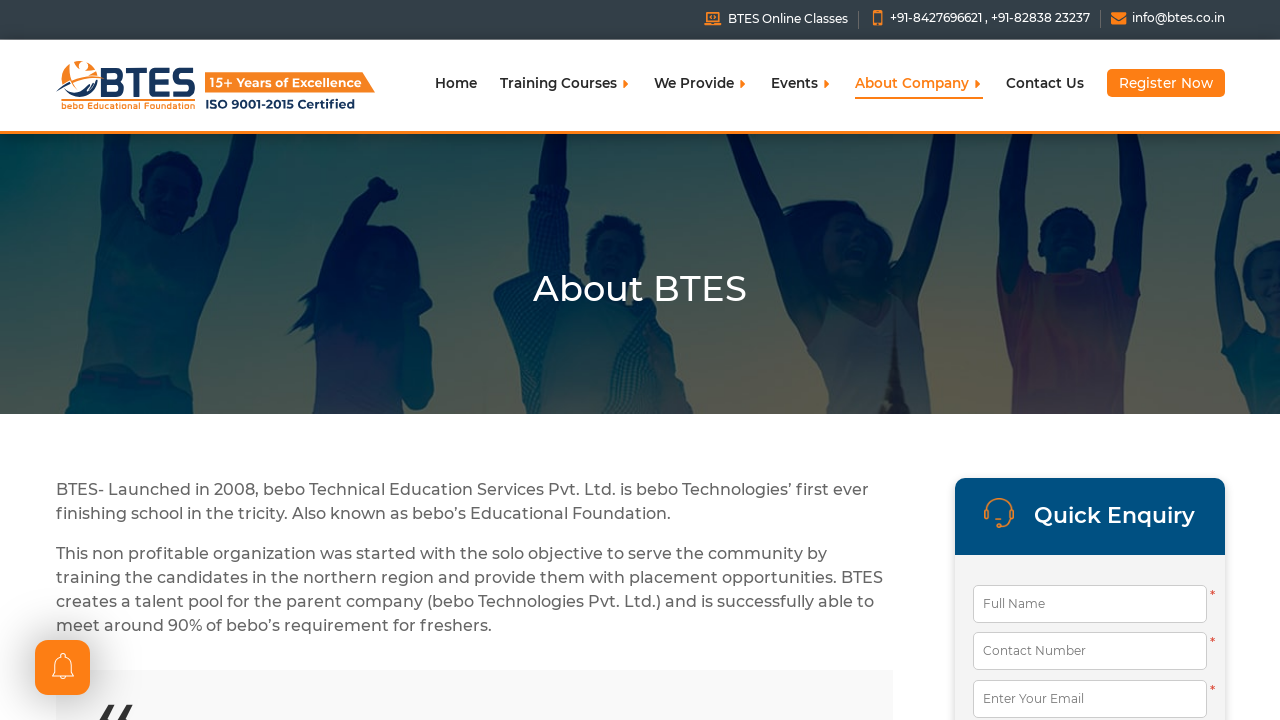